Navigates to Rahul Shetty Academy website and verifies the page loads by checking the page title and current URL.

Starting URL: https://rahulshettyacademy.com

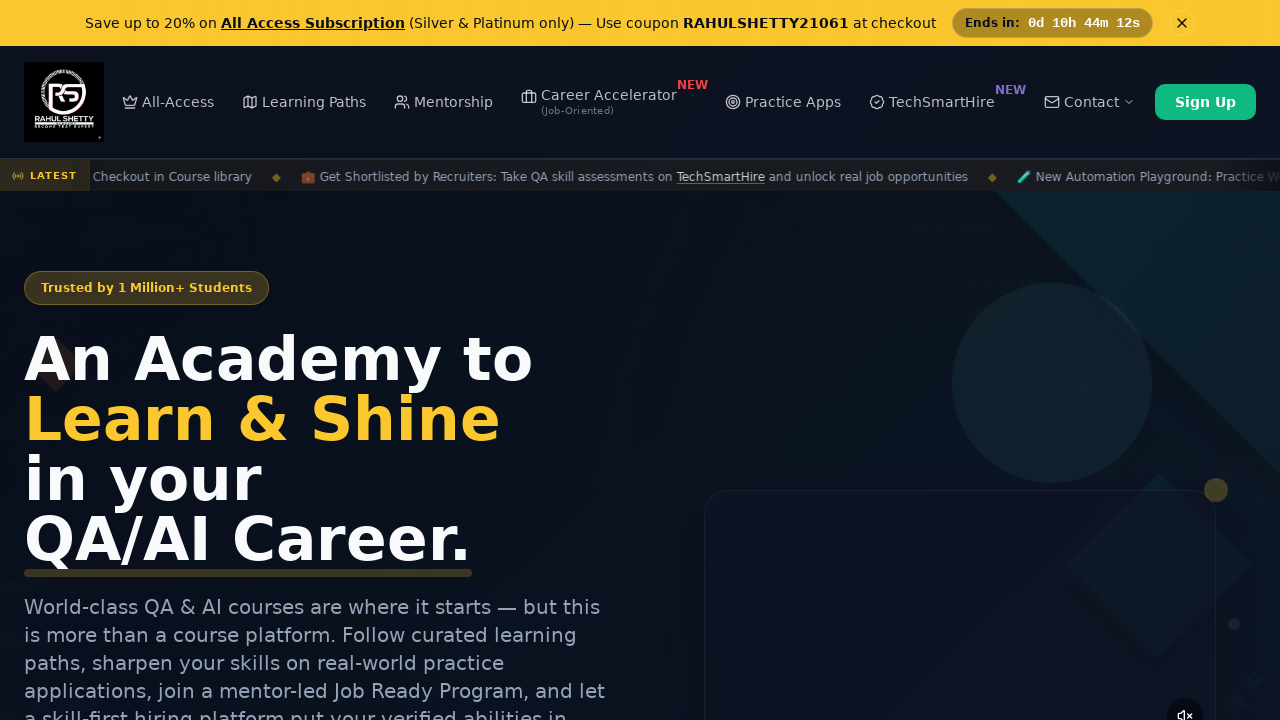

Waited for page to reach domcontentloaded state
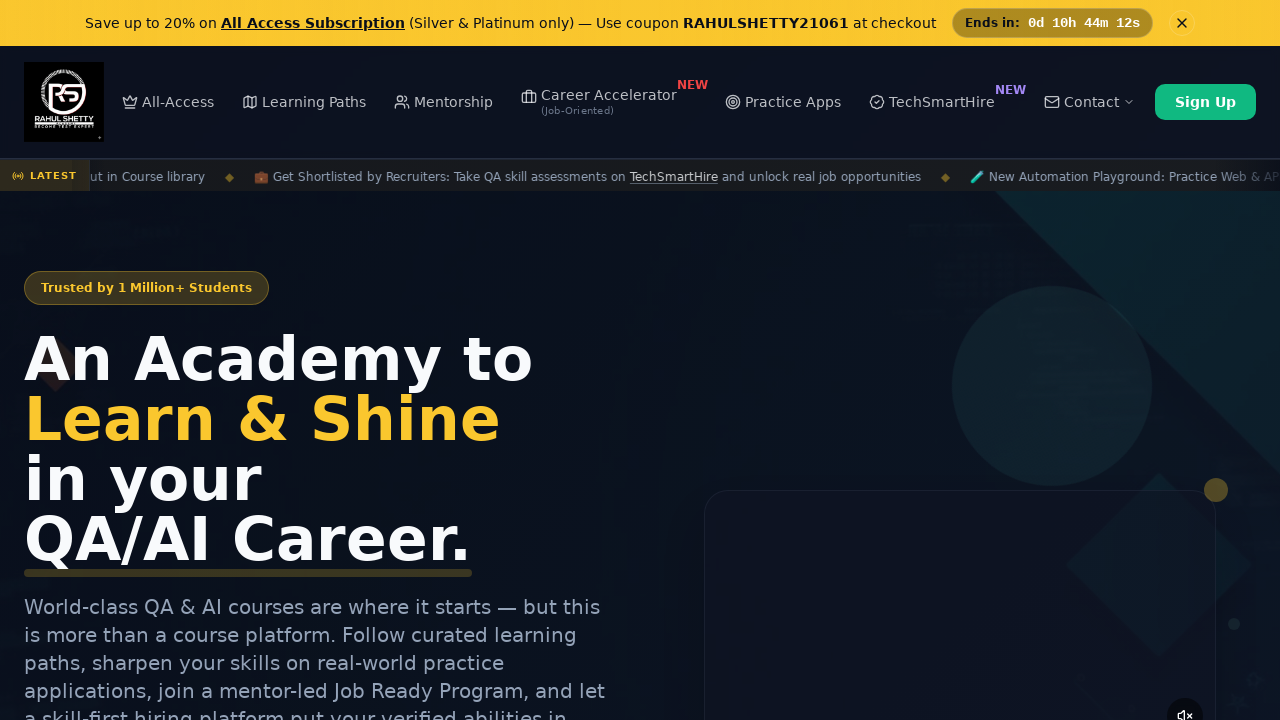

Retrieved page title: Rahul Shetty Academy | QA Automation, Playwright, AI Testing & Online Training
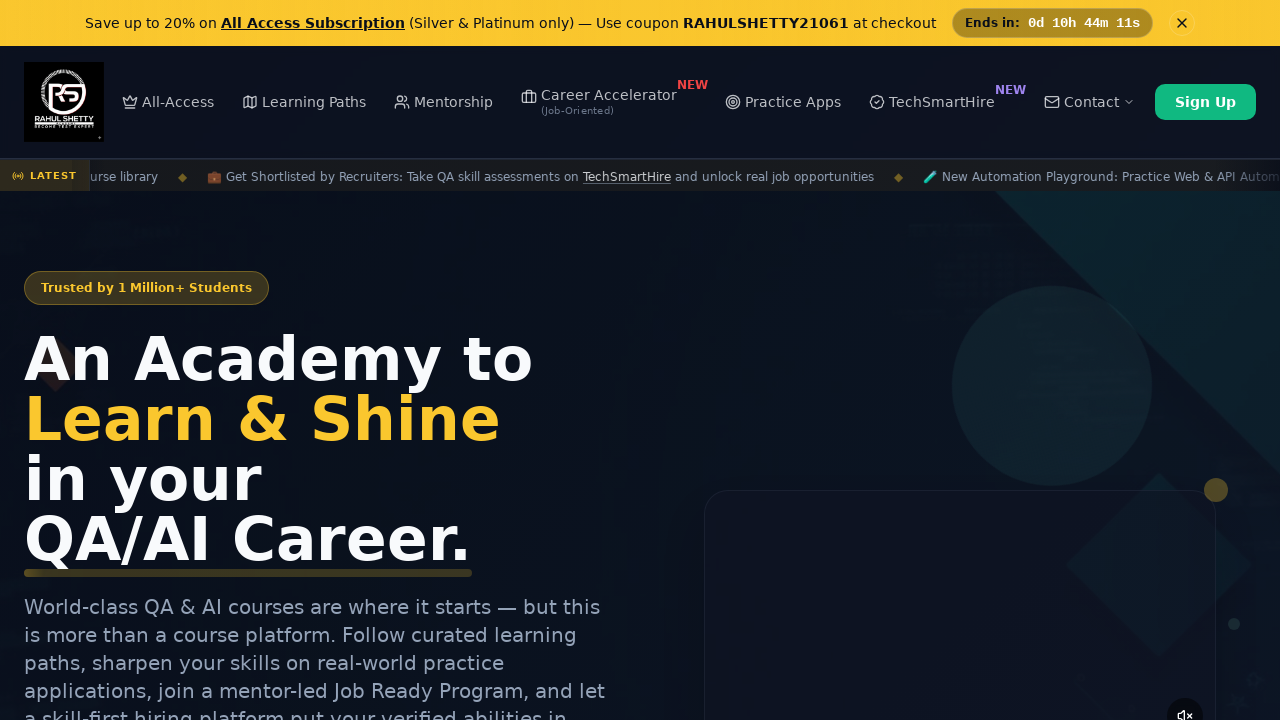

Retrieved current URL: https://rahulshettyacademy.com/
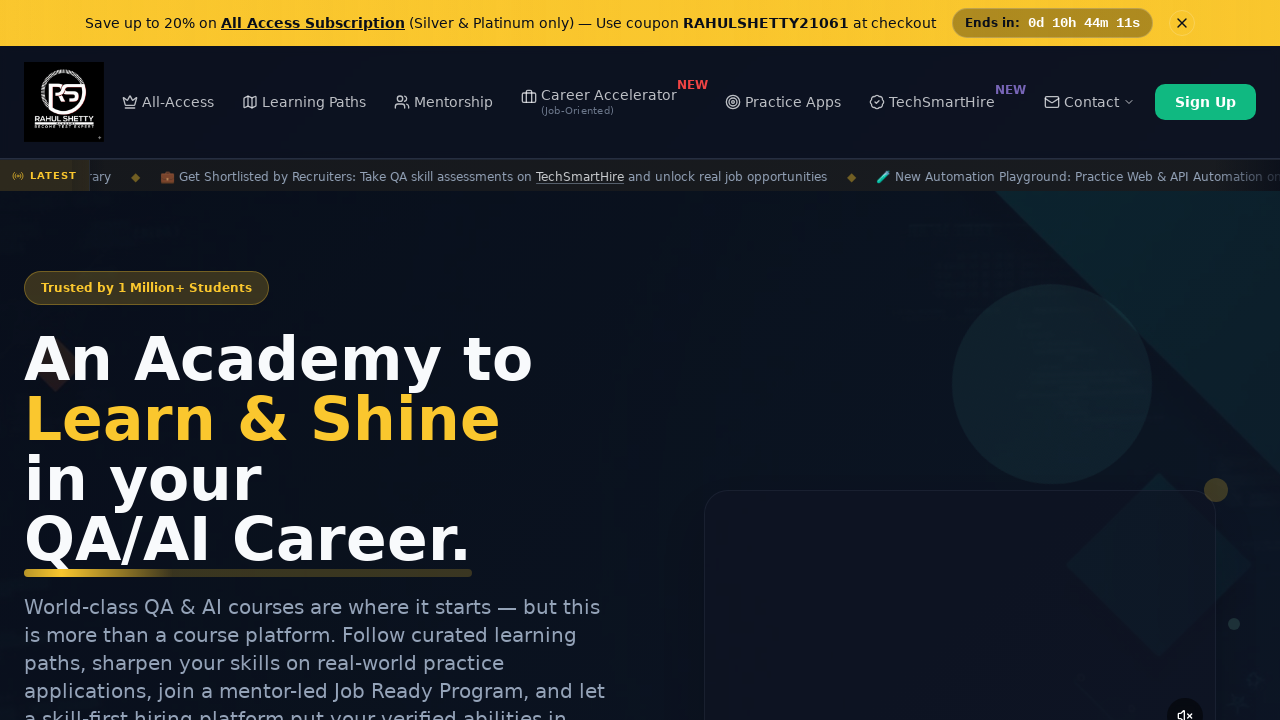

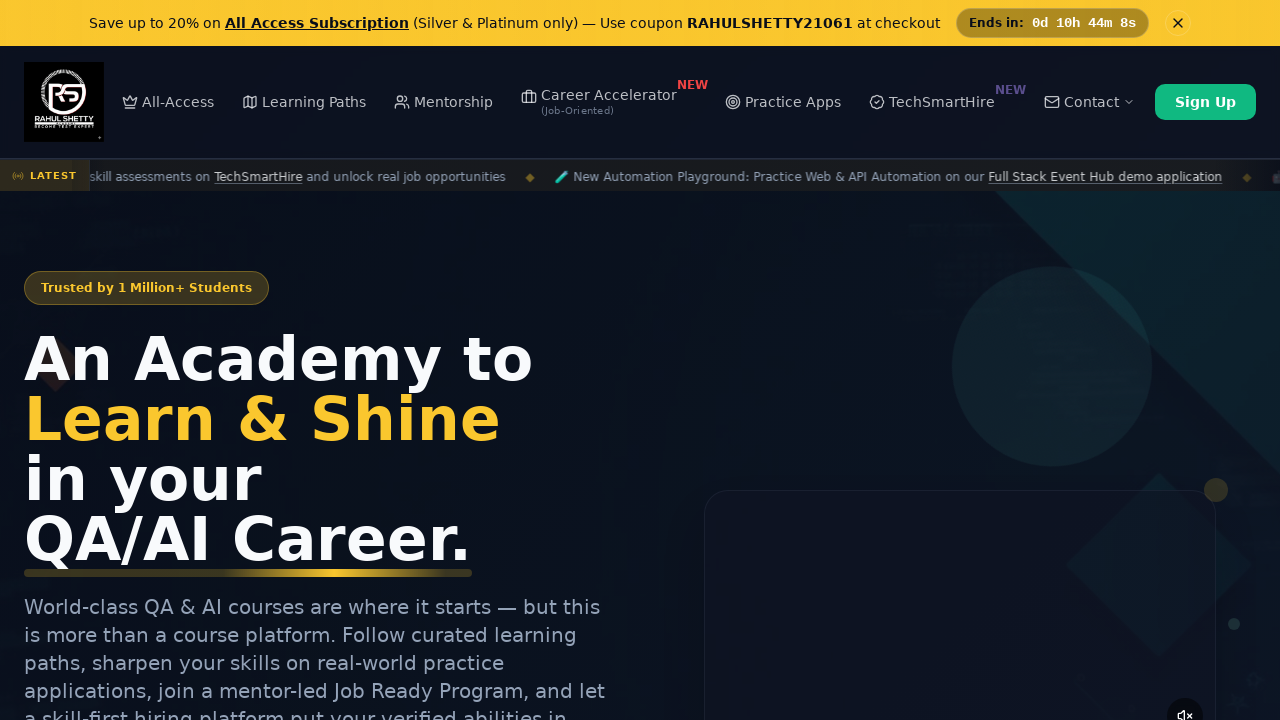